Tests copy and paste functionality on a registration form by entering text in the first name field, selecting all text, copying it, and pasting it into the last name field

Starting URL: https://grotechminds.com/registration/

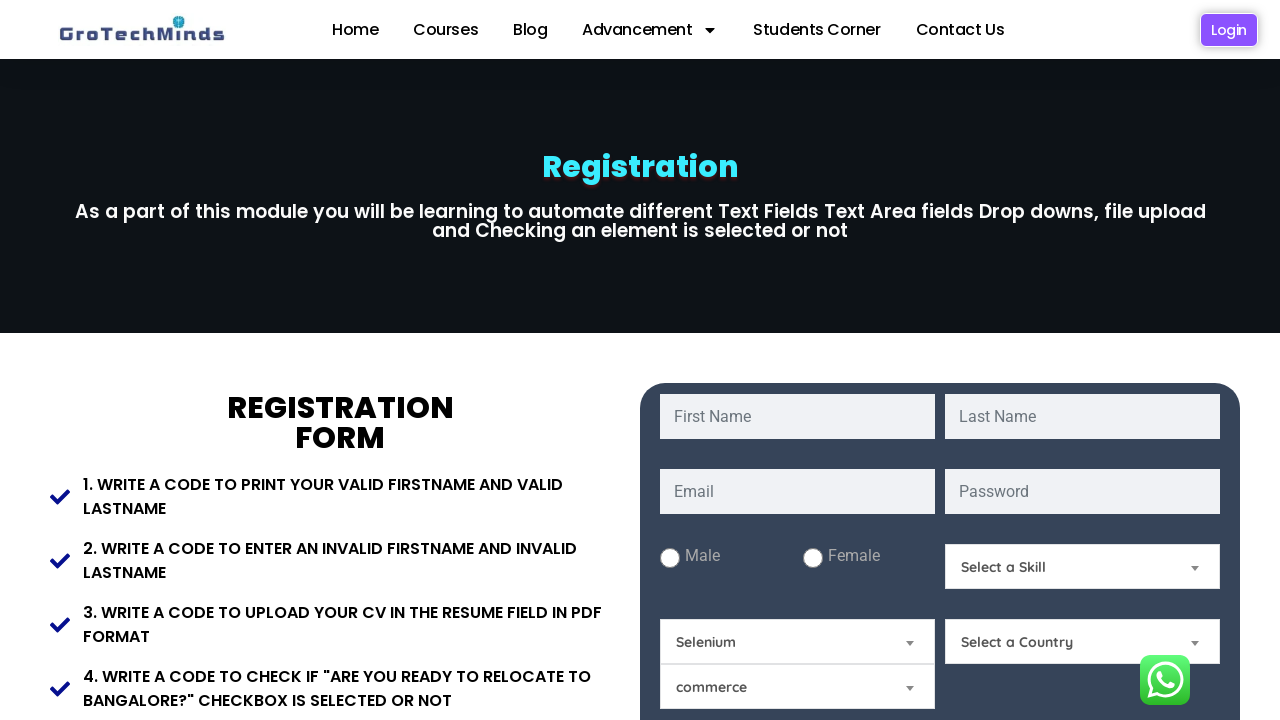

Filled first name field with 'Ashwathnarayan' on input[name='fname']
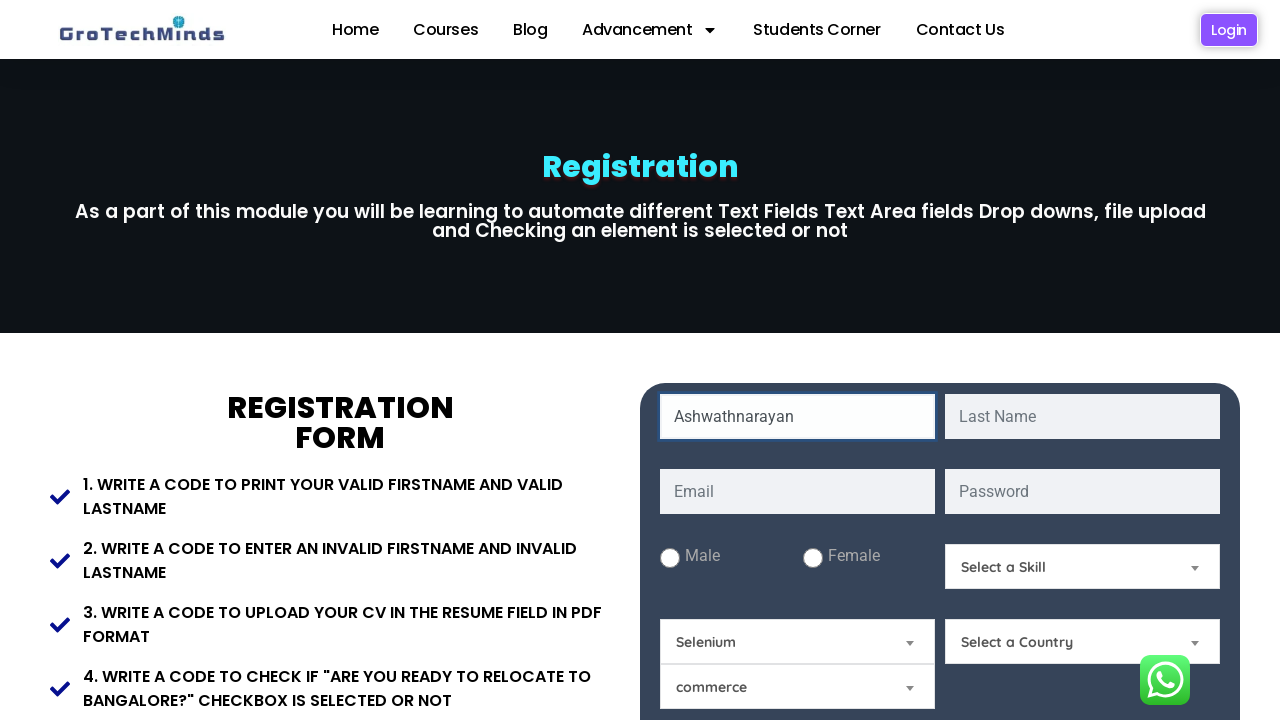

Clicked on first name field to focus it at (798, 416) on input[name='fname']
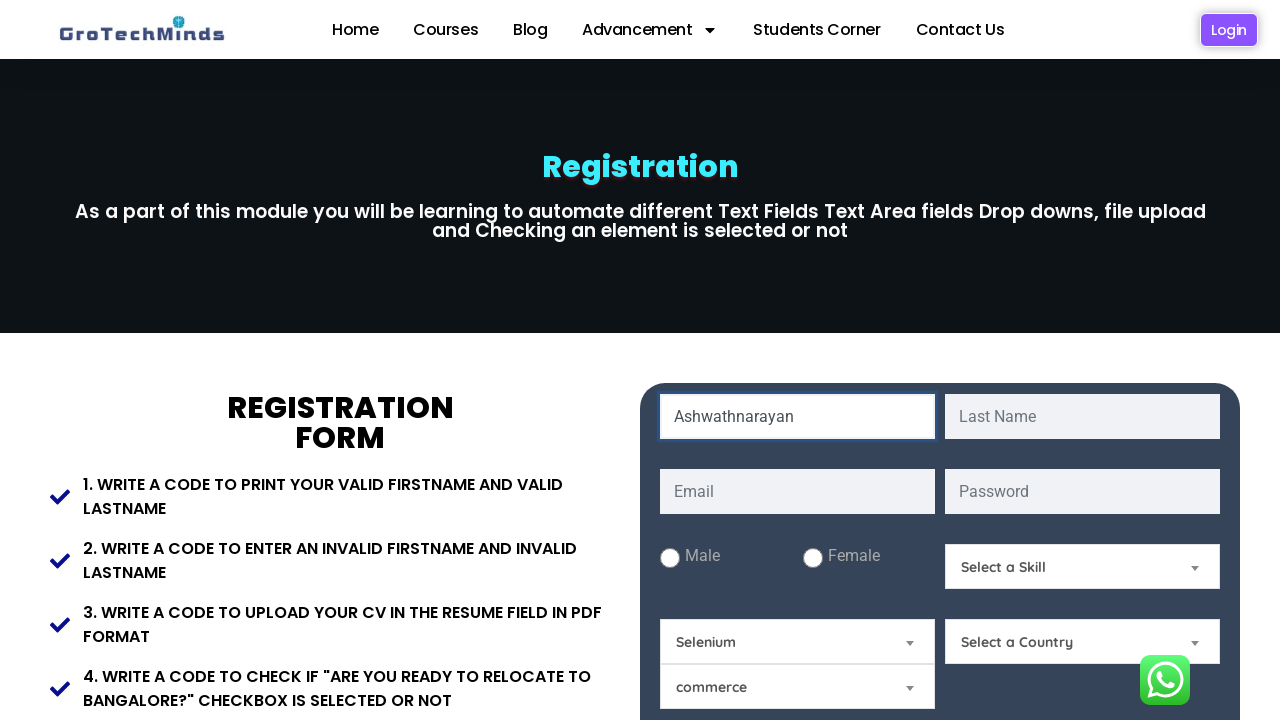

Selected all text in first name field using Ctrl+A
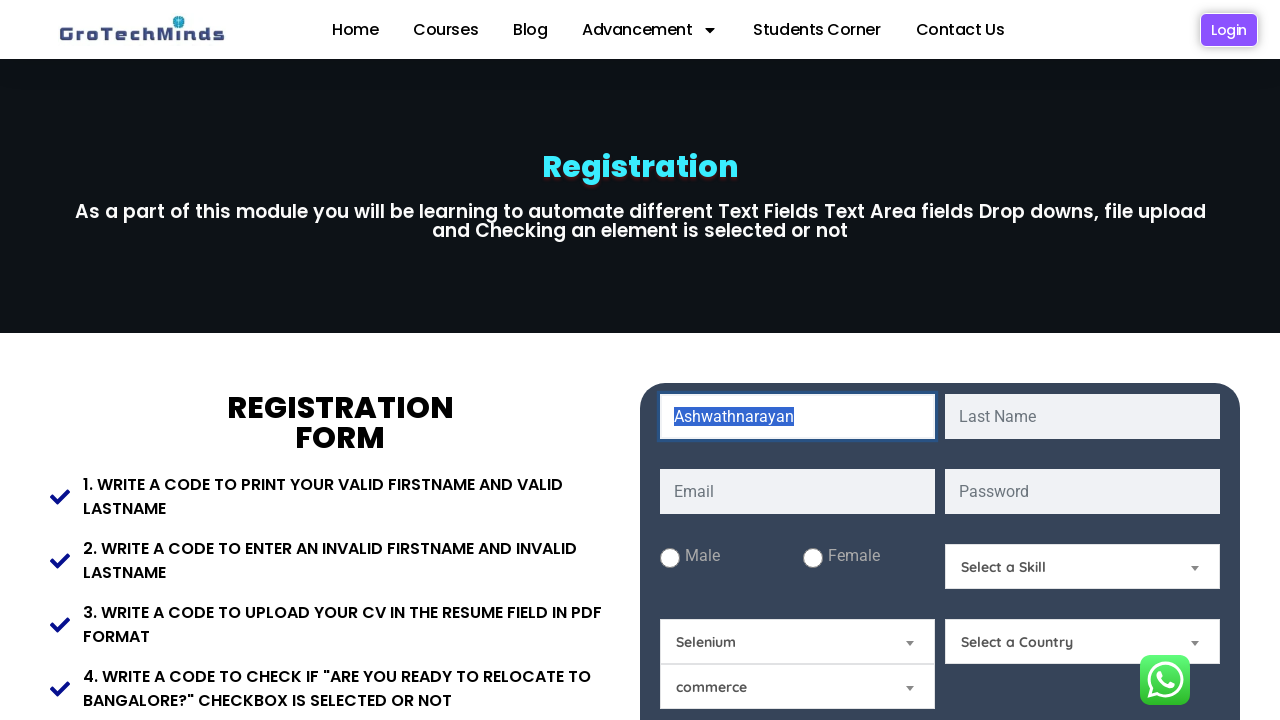

Copied selected text from first name field using Ctrl+C
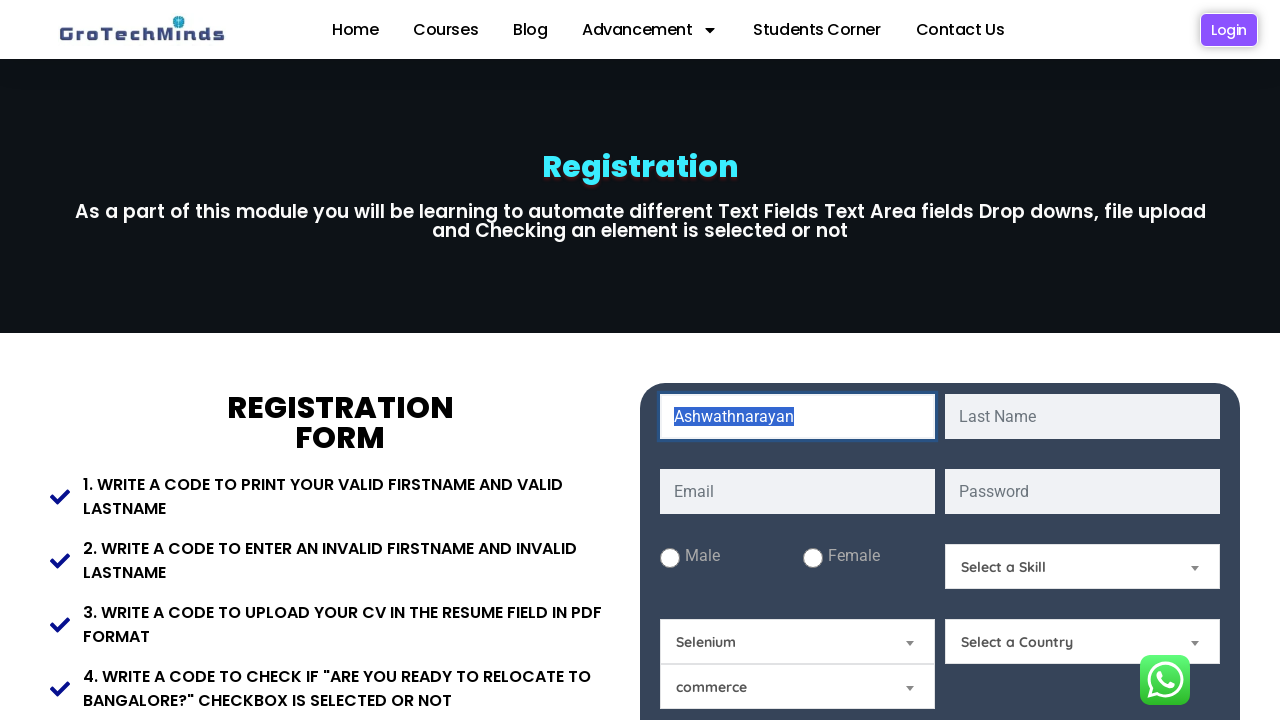

Clicked on last name field at (1082, 416) on input[name='lname']
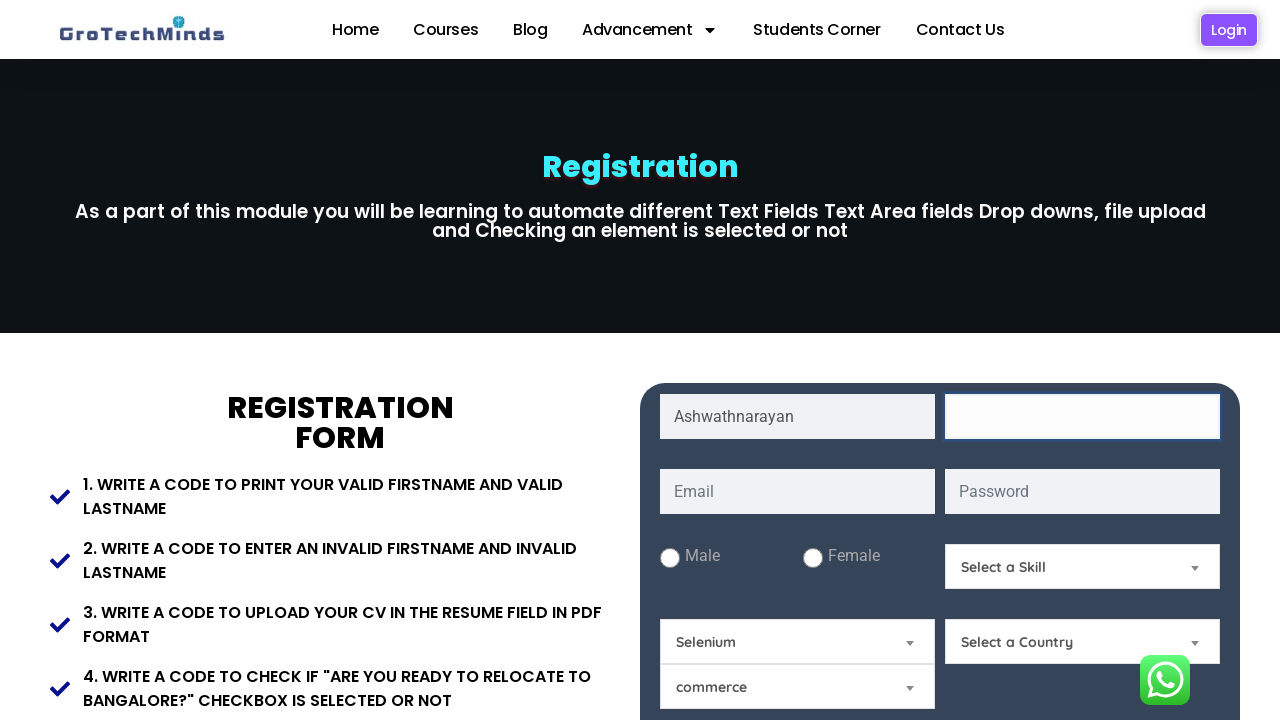

Pasted copied text into last name field using Ctrl+V
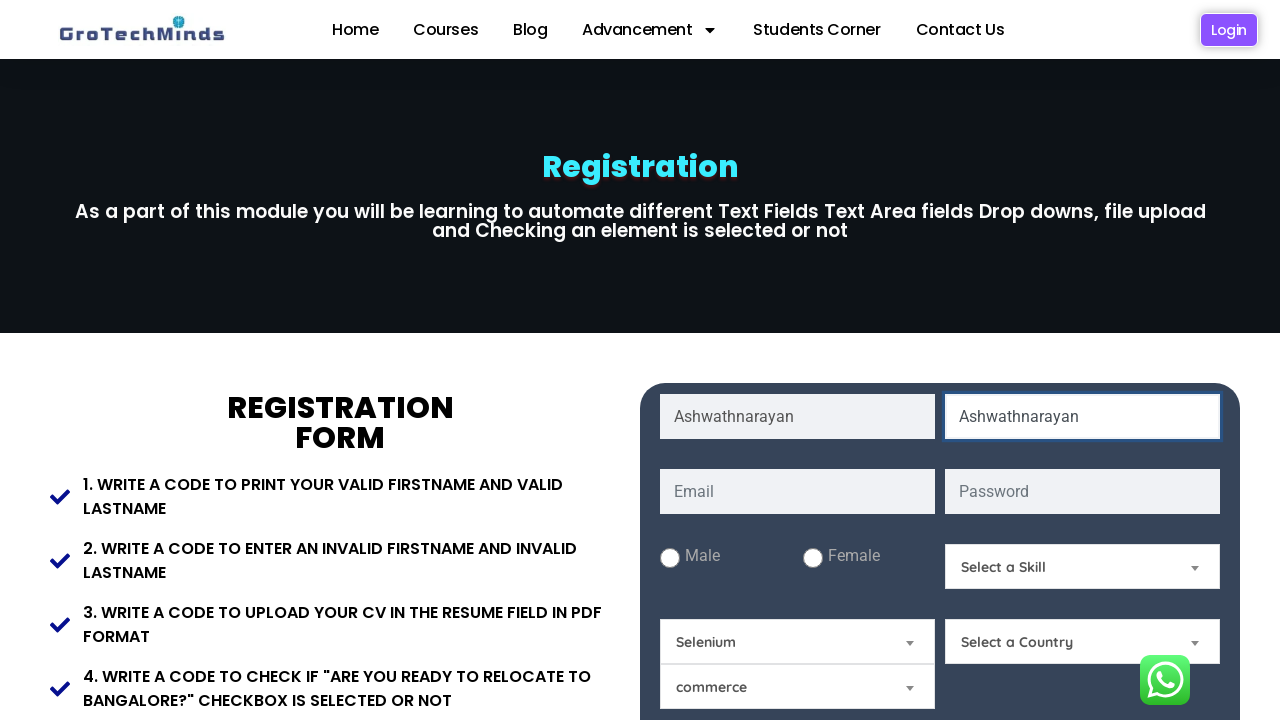

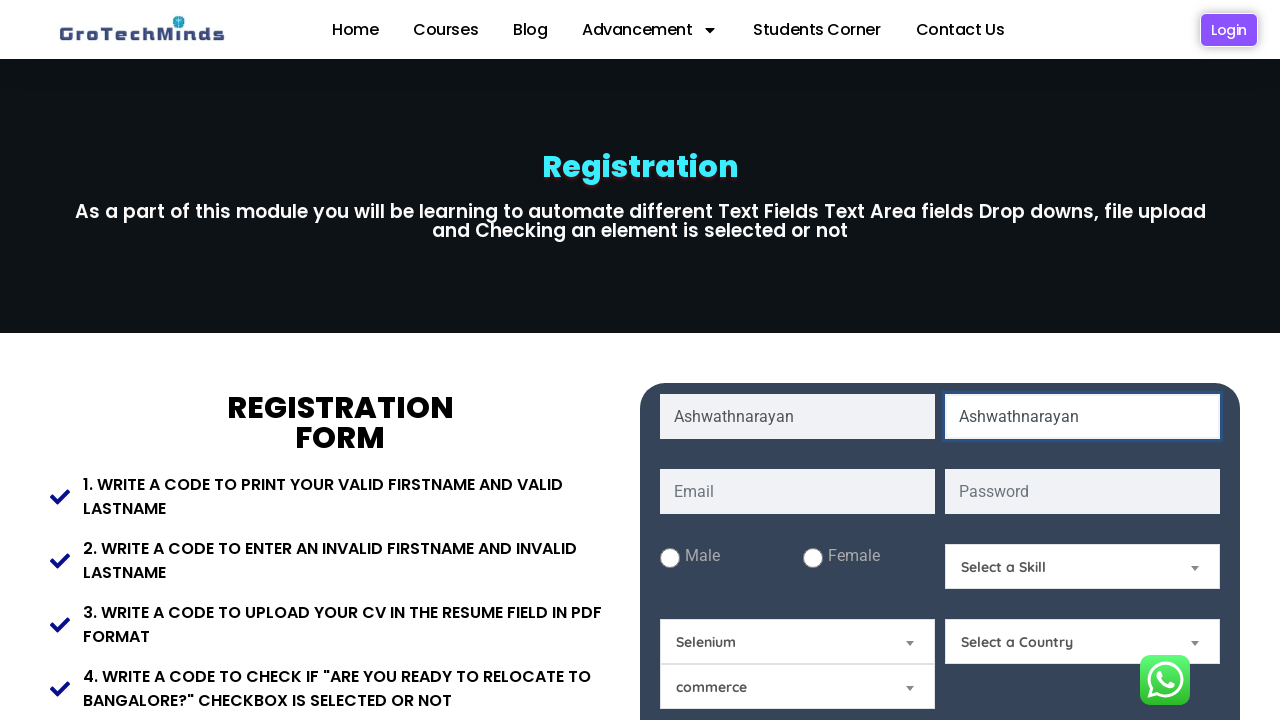